Navigates to a practice automation page and verifies the text content of a Login button element using XPath sibling traversal

Starting URL: https://rahulshettyacademy.com/AutomationPractice/

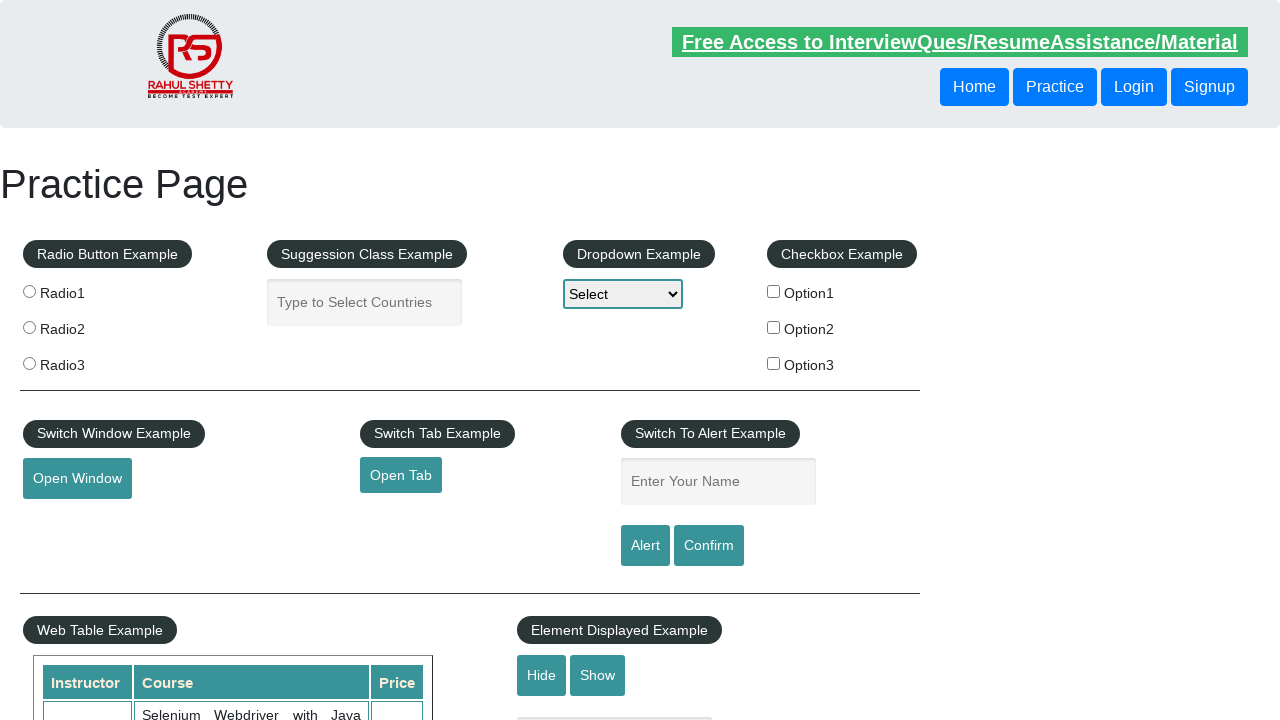

Navigated to Rahul Shetty Academy Automation Practice page
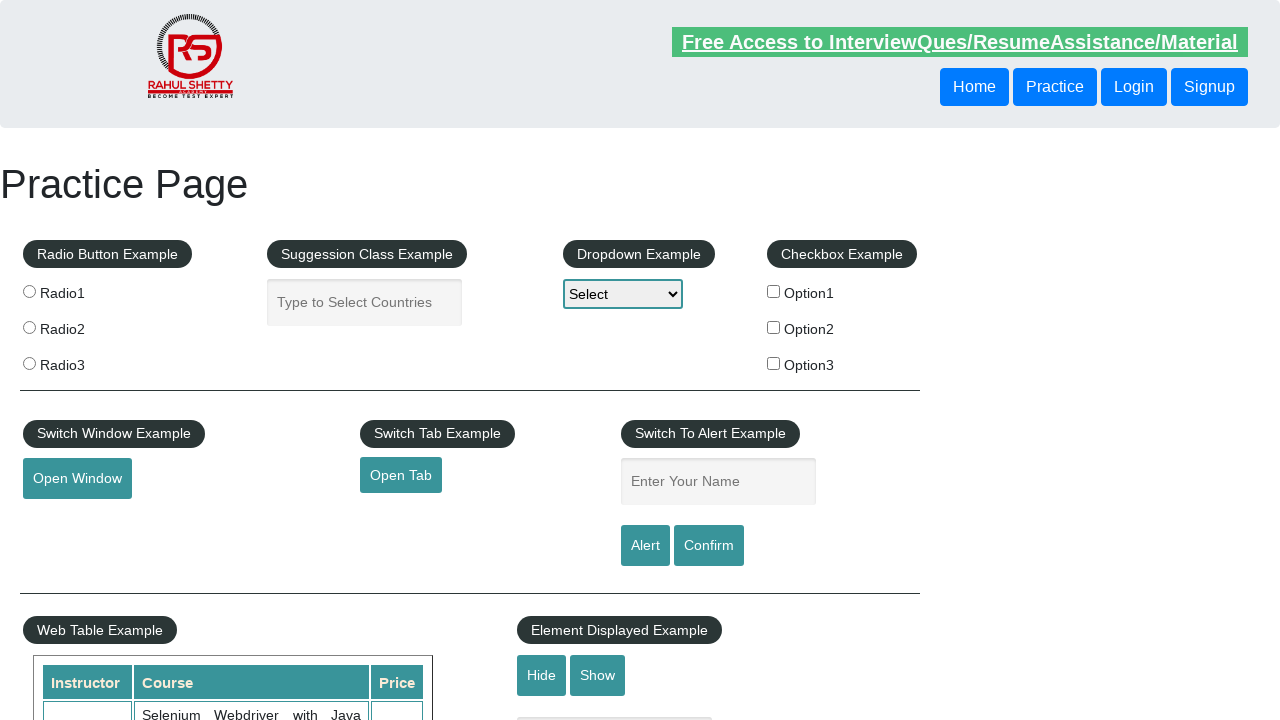

Located Login button using XPath sibling traversal
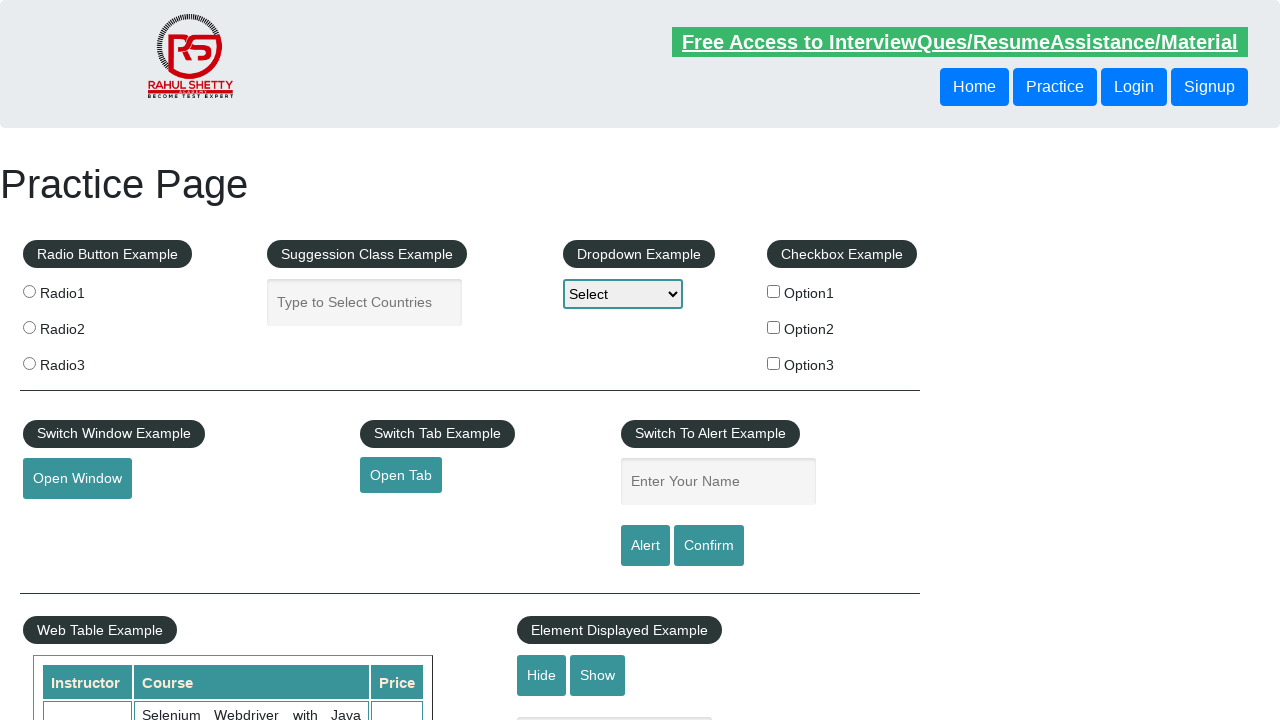

Login button became visible
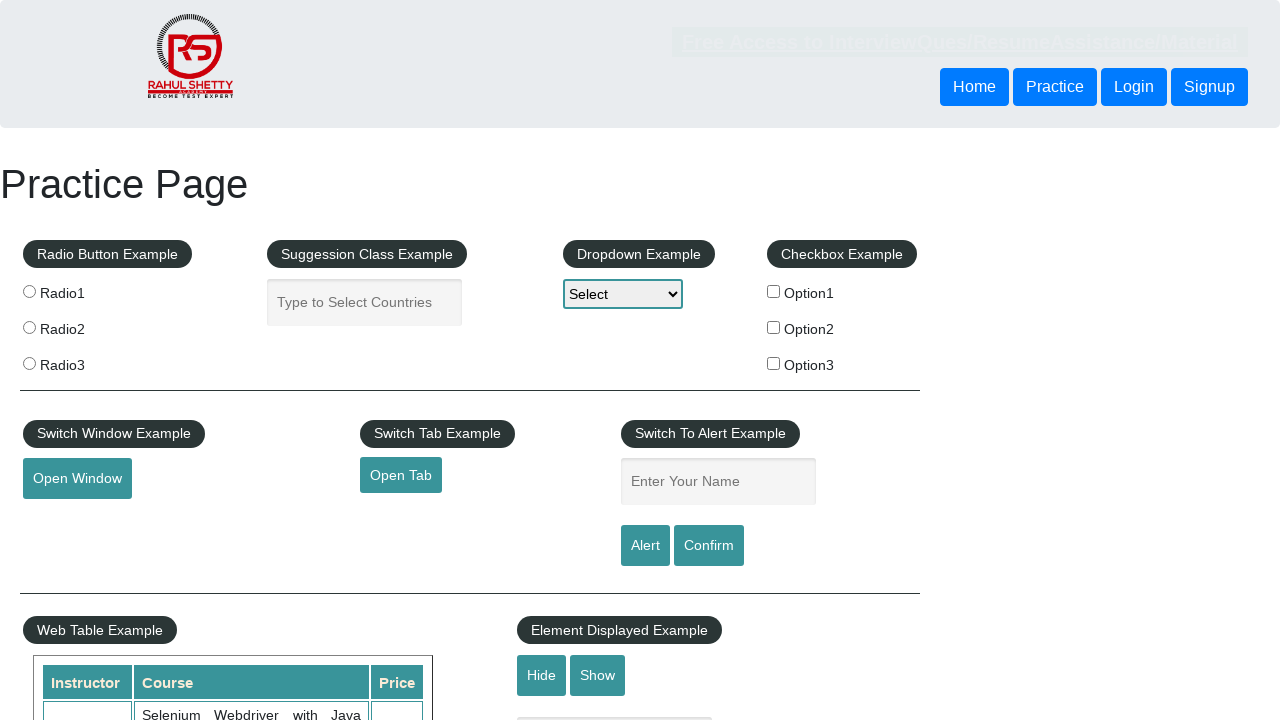

Retrieved Login button text content: 'Login'
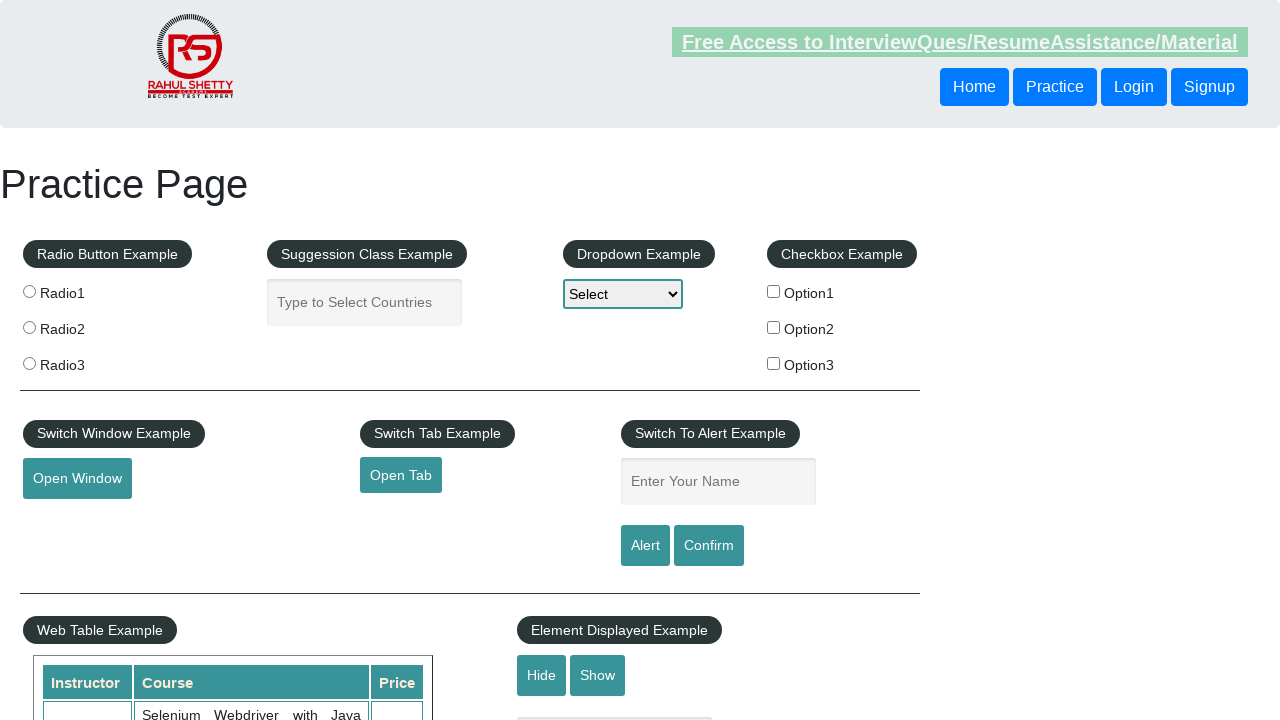

Printed Login button text to console
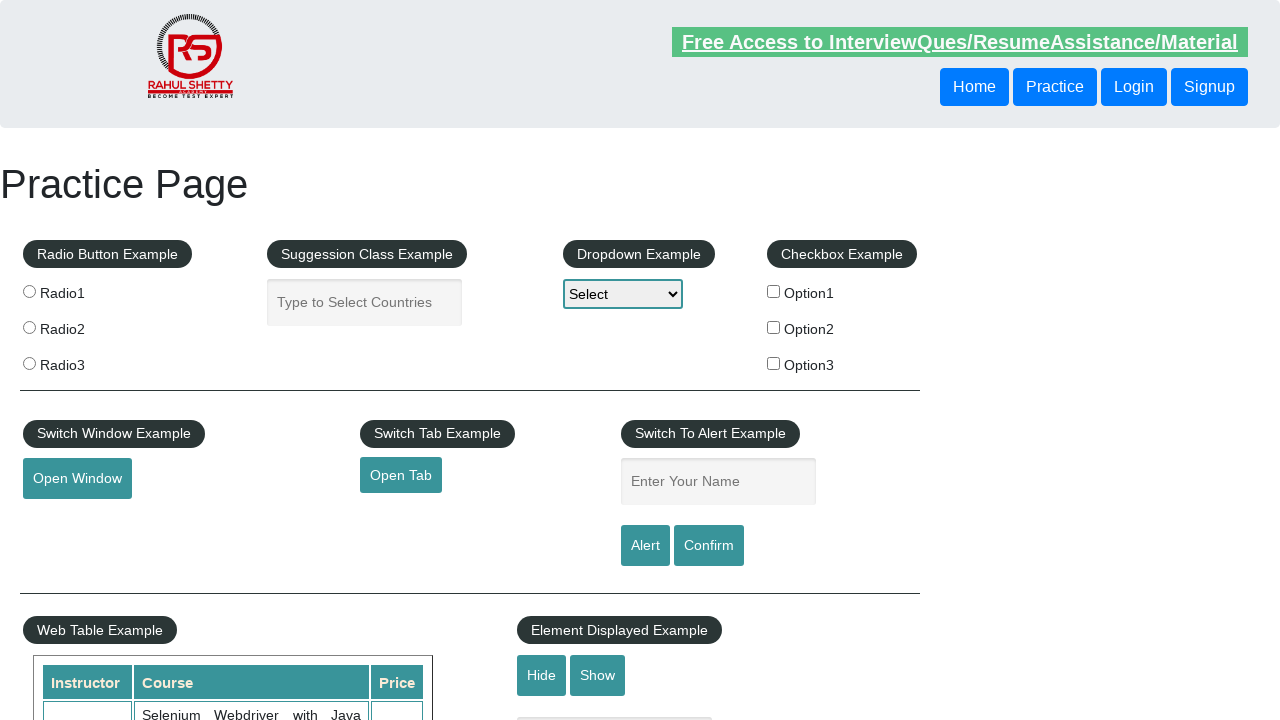

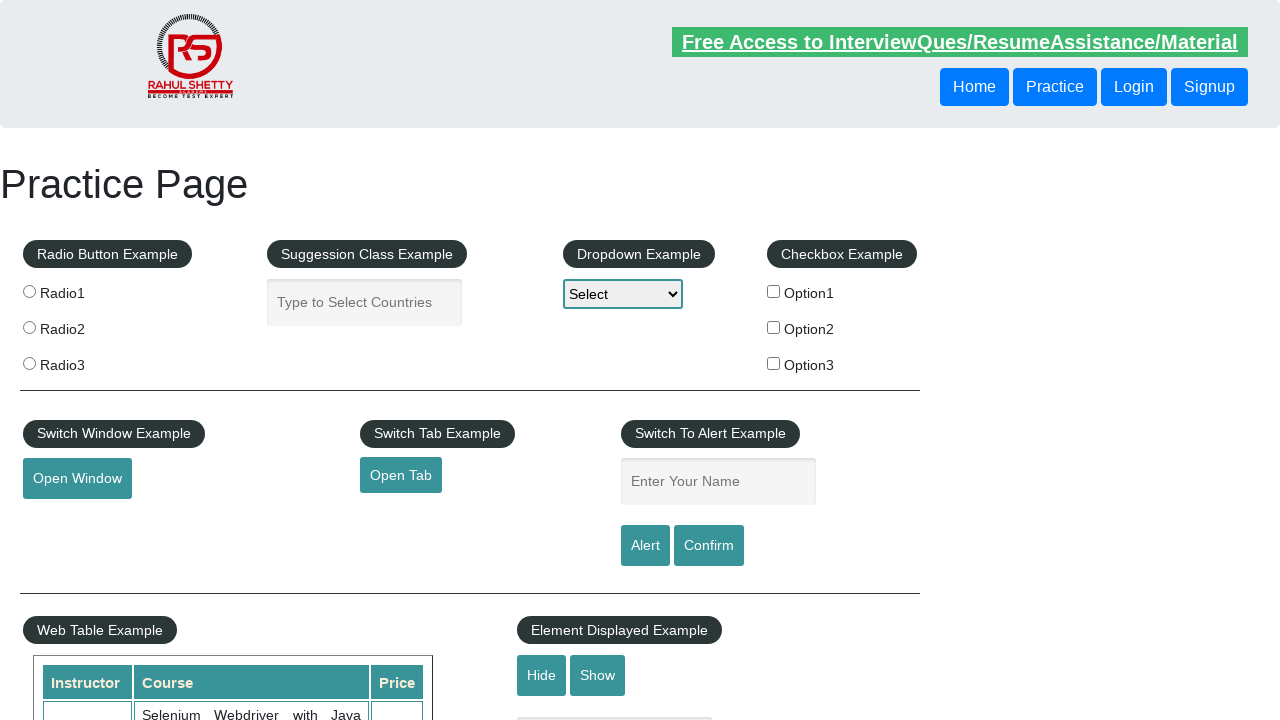